Tests Wildberries search results page by navigating directly to search URL and checking for results

Starting URL: https://www.wildberries.ru/catalog/0/search.aspx?search=джинсы

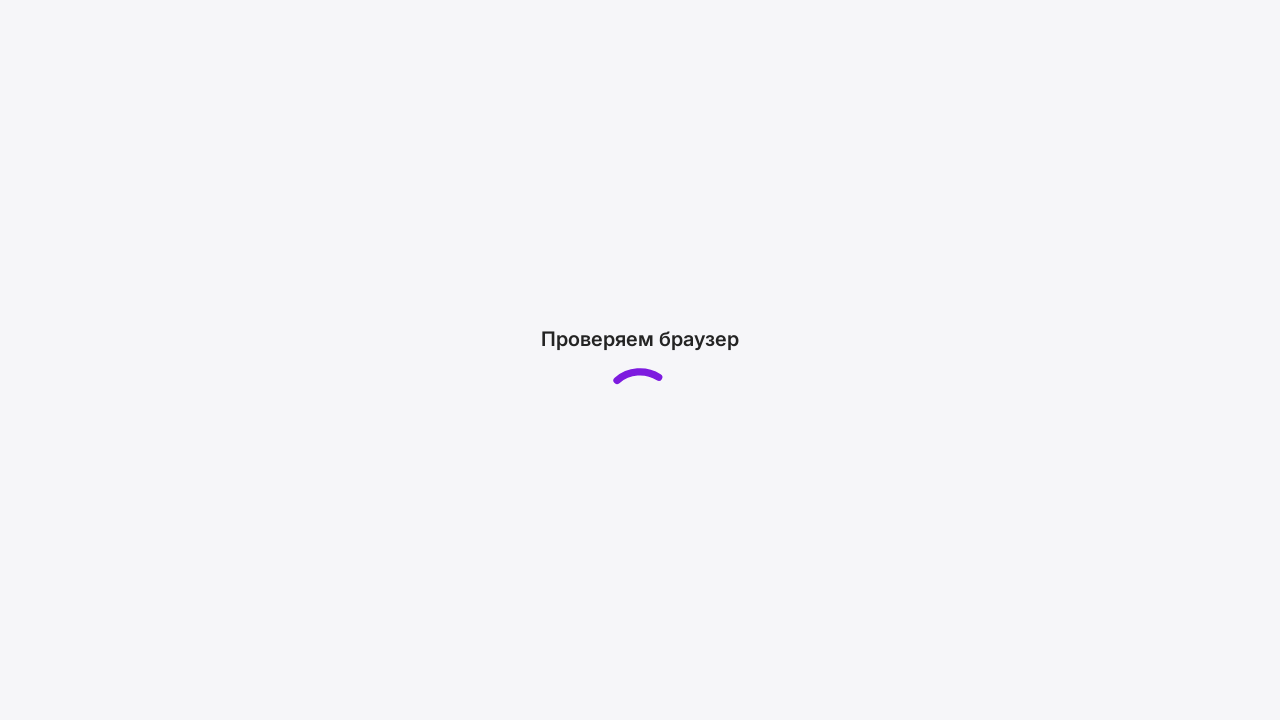

Waited for h1 heading to load, confirming search results page is ready
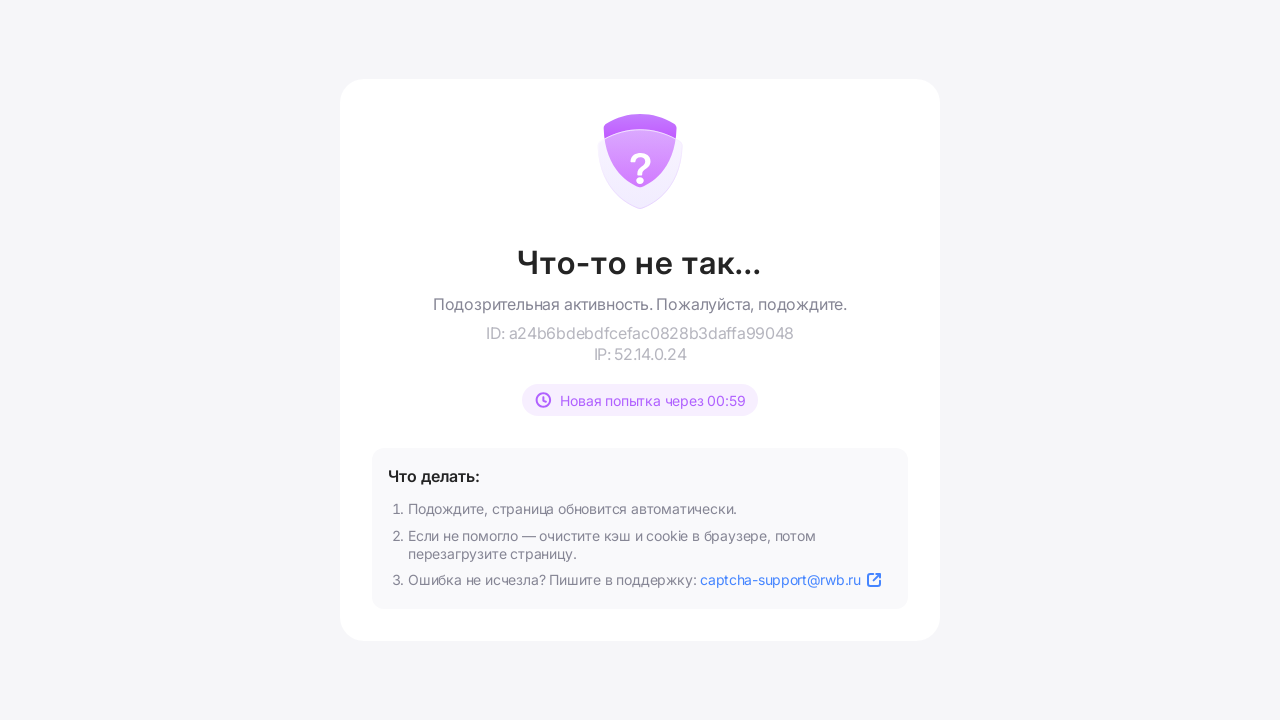

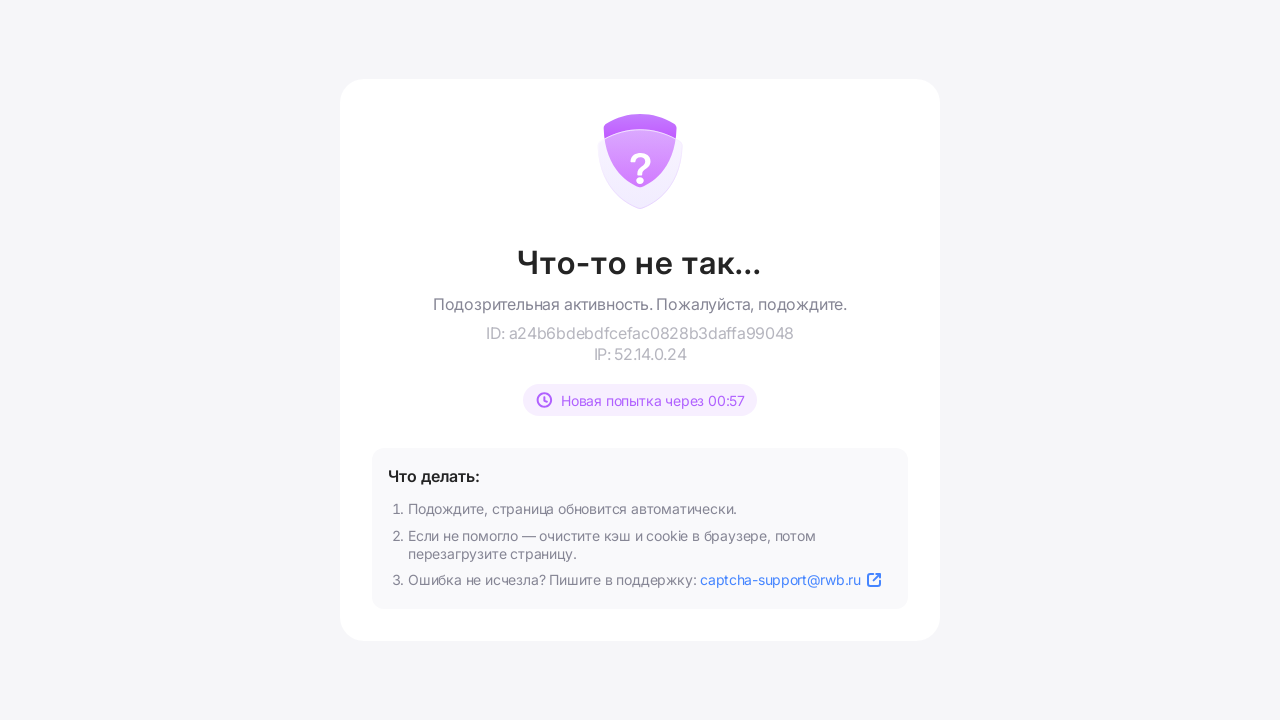